Tests selecting options from a dropdown using different selection methods (by text, index, value, attribute)

Starting URL: http://www.tlkeith.com/WebDriverIOTutorialTest.html

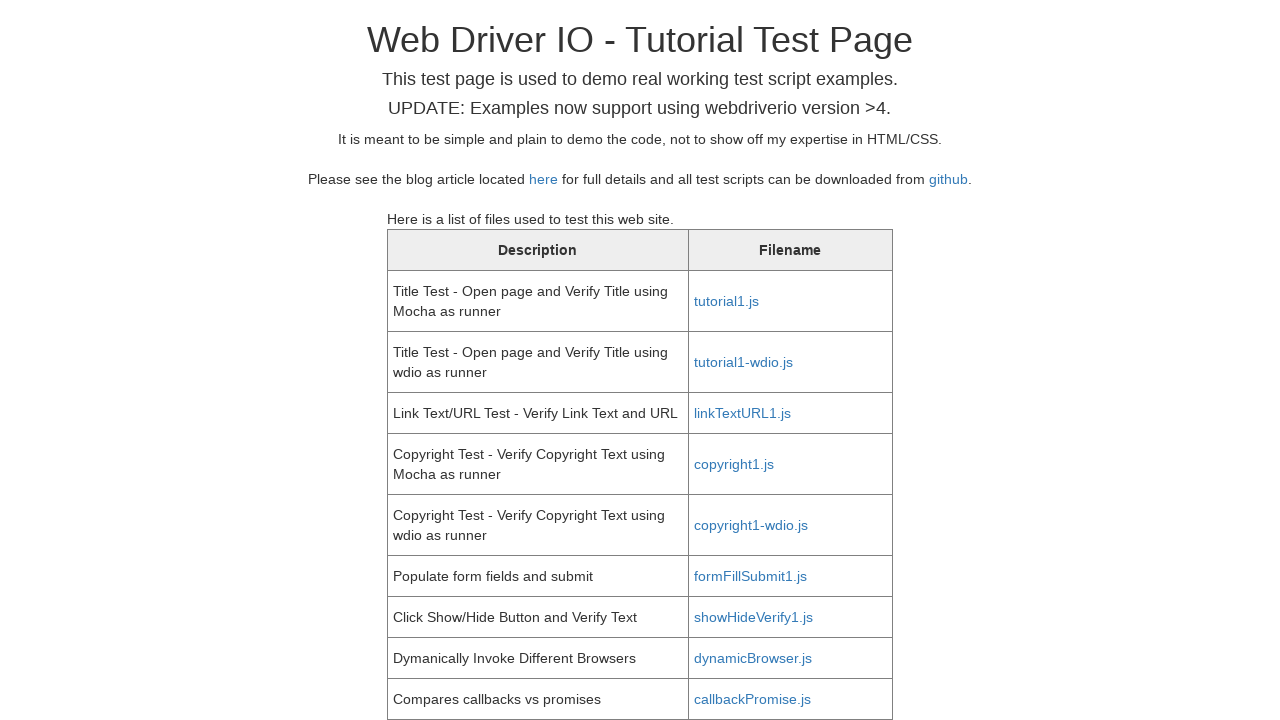

Scrolled selectbox into view
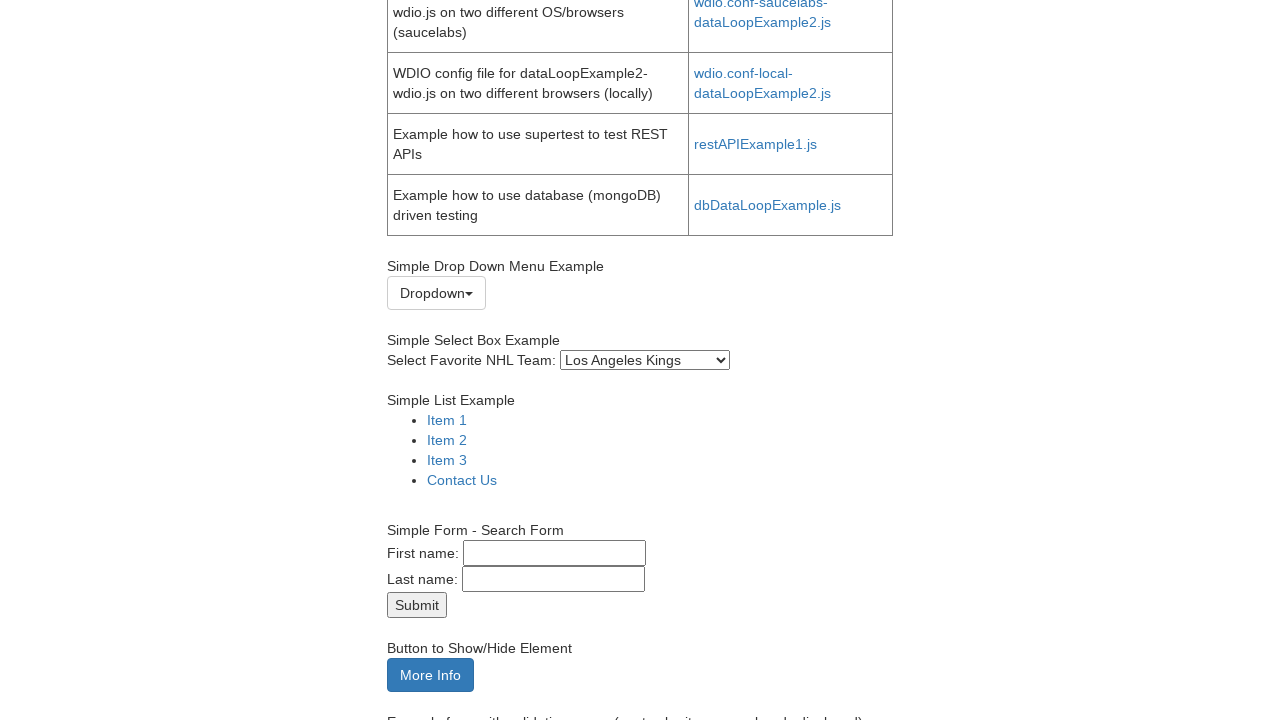

Retrieved default selected option text
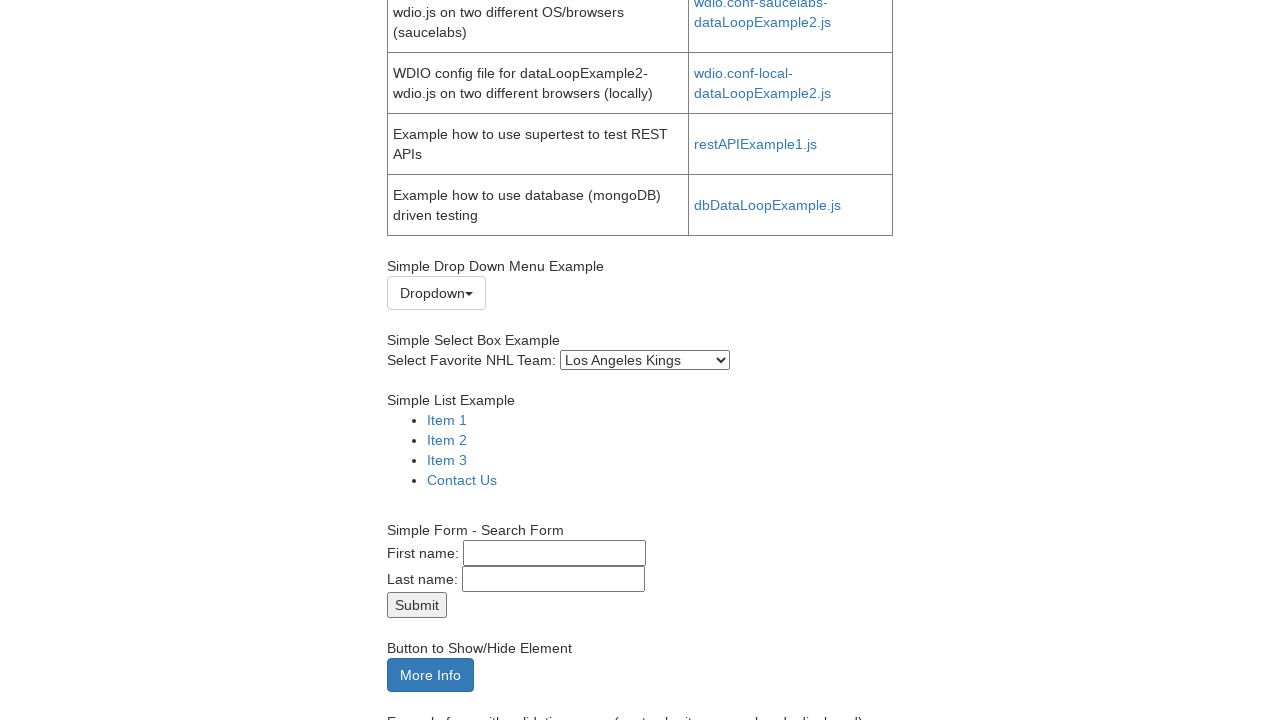

Verified default selection is 'Los Angeles Kings'
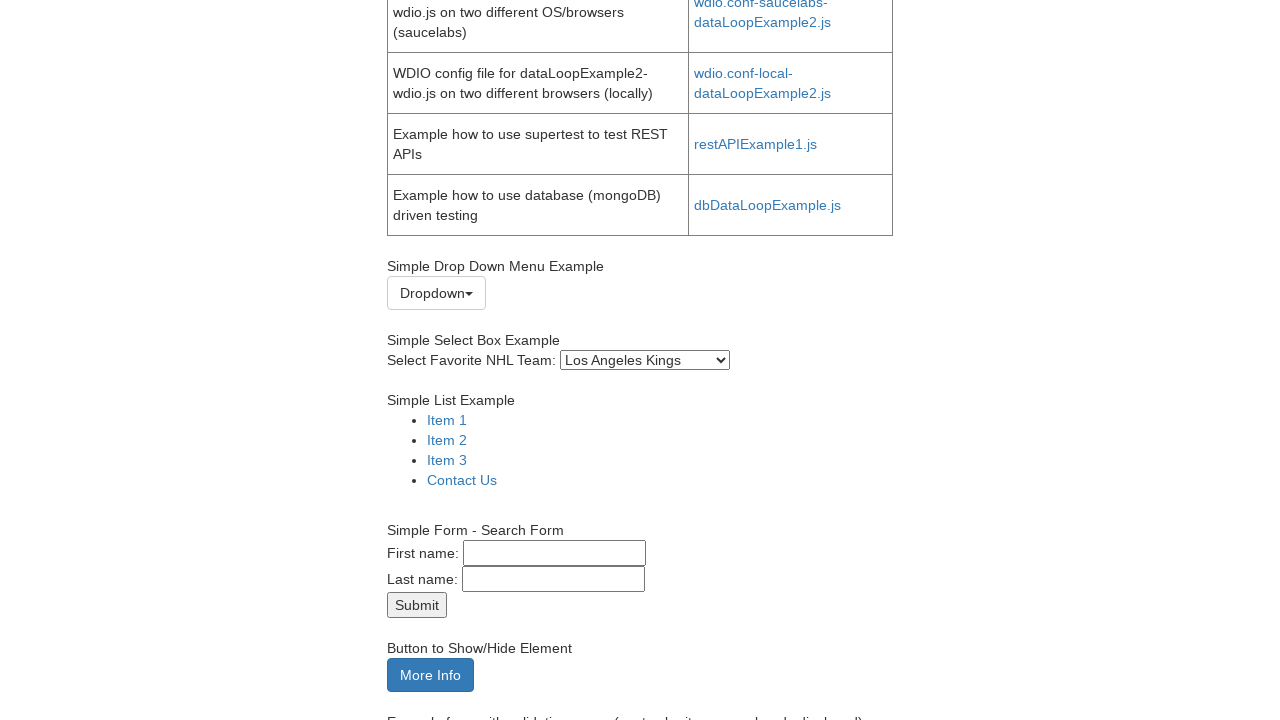

Selected 'San Jose Sharks' by visible text on #selectbox
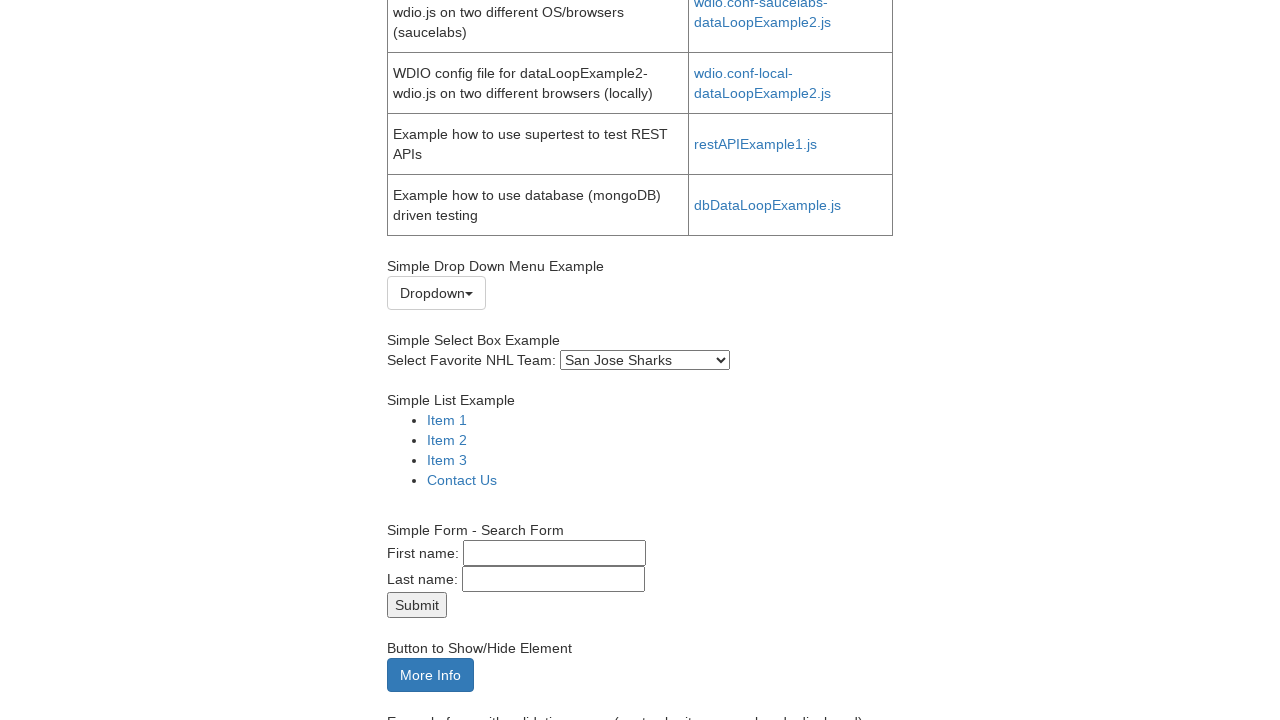

Retrieved newly selected option text
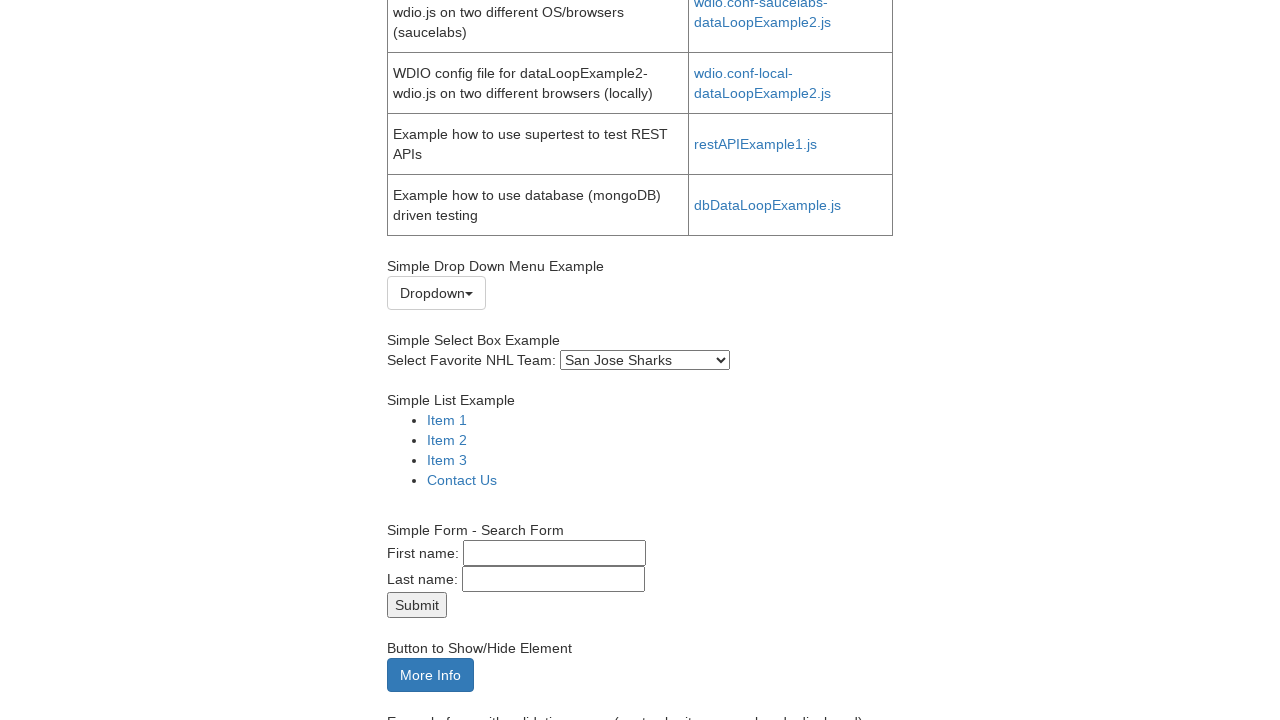

Verified selection changed to 'San Jose Sharks'
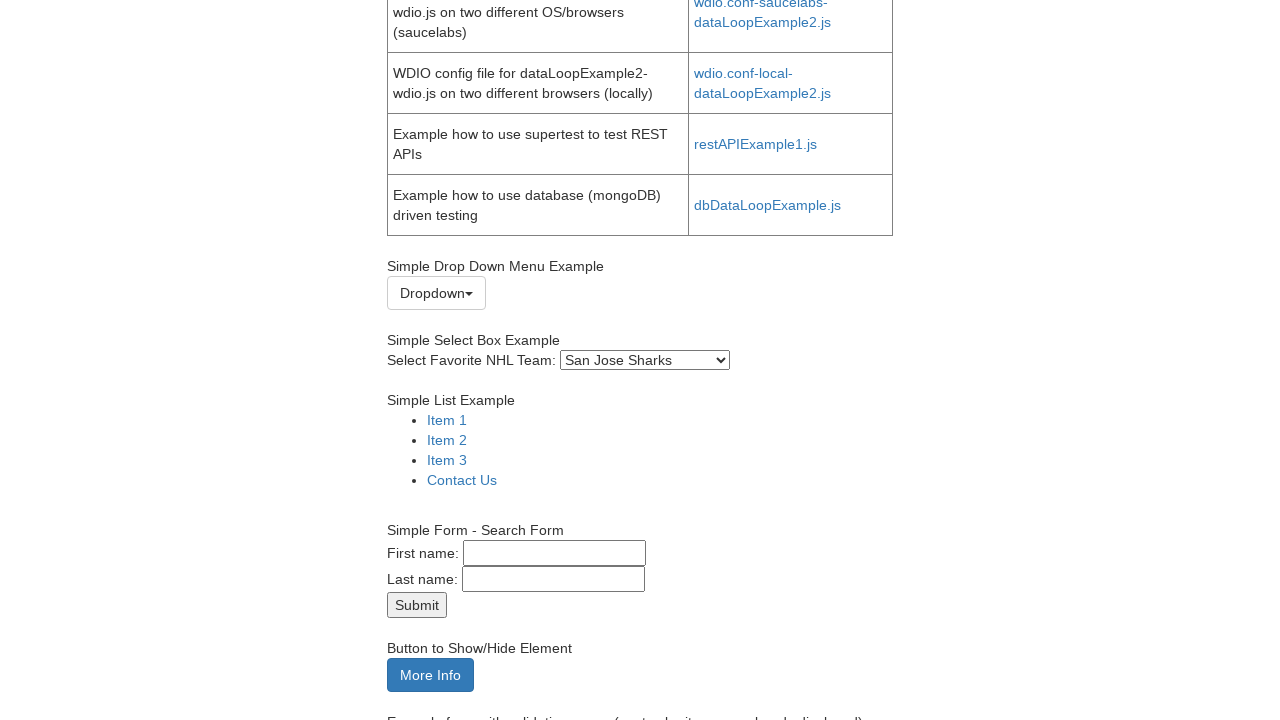

Selected option at index 21 on #selectbox
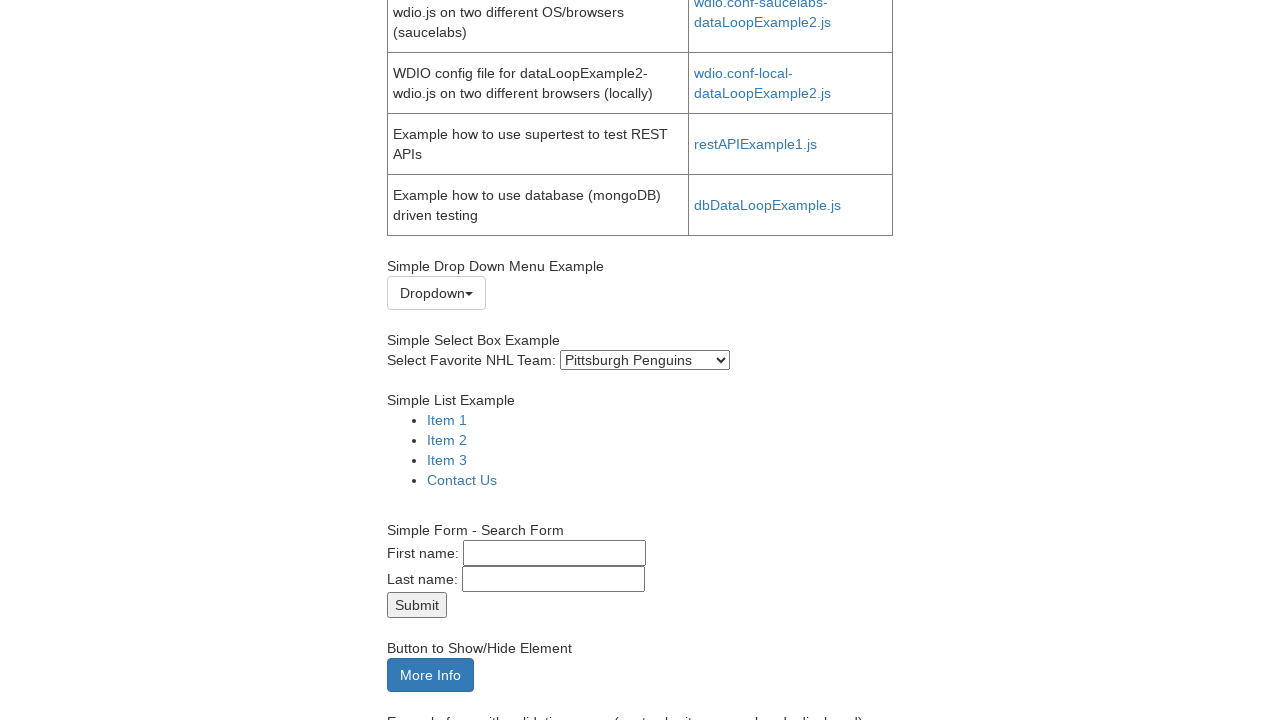

Retrieved option text after index-based selection
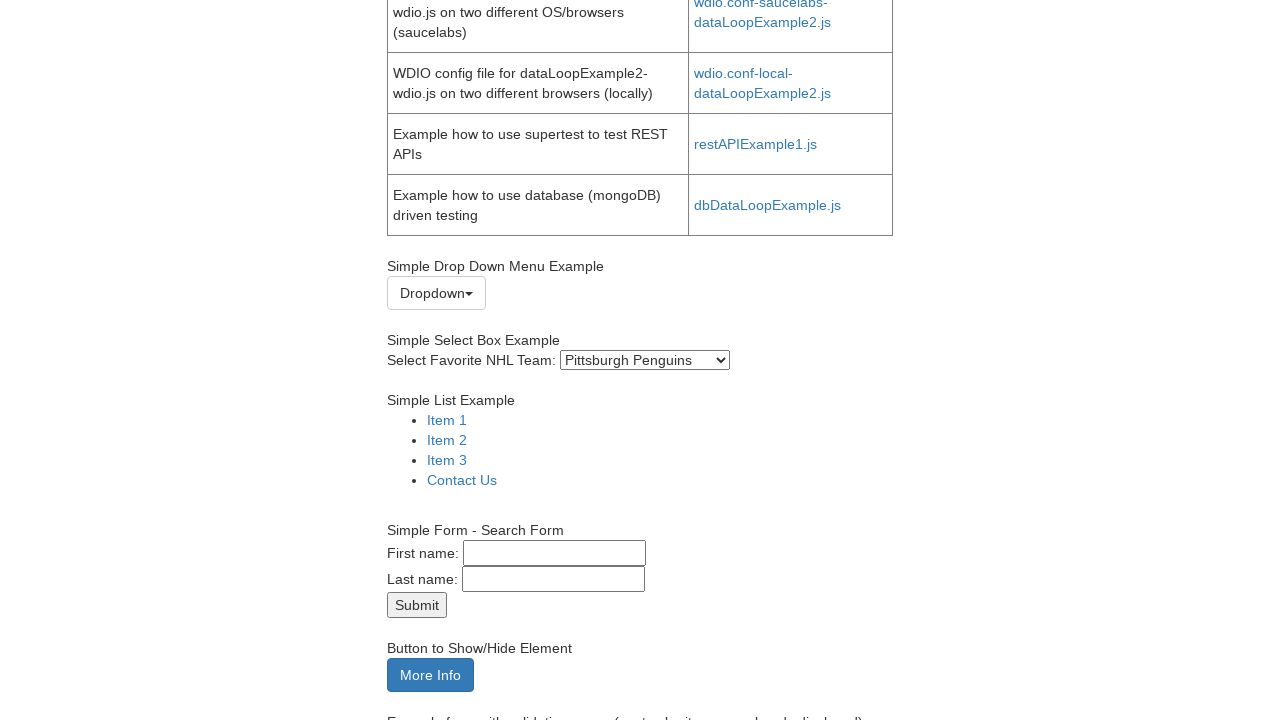

Verified selection is 'Pittsburgh Penguins'
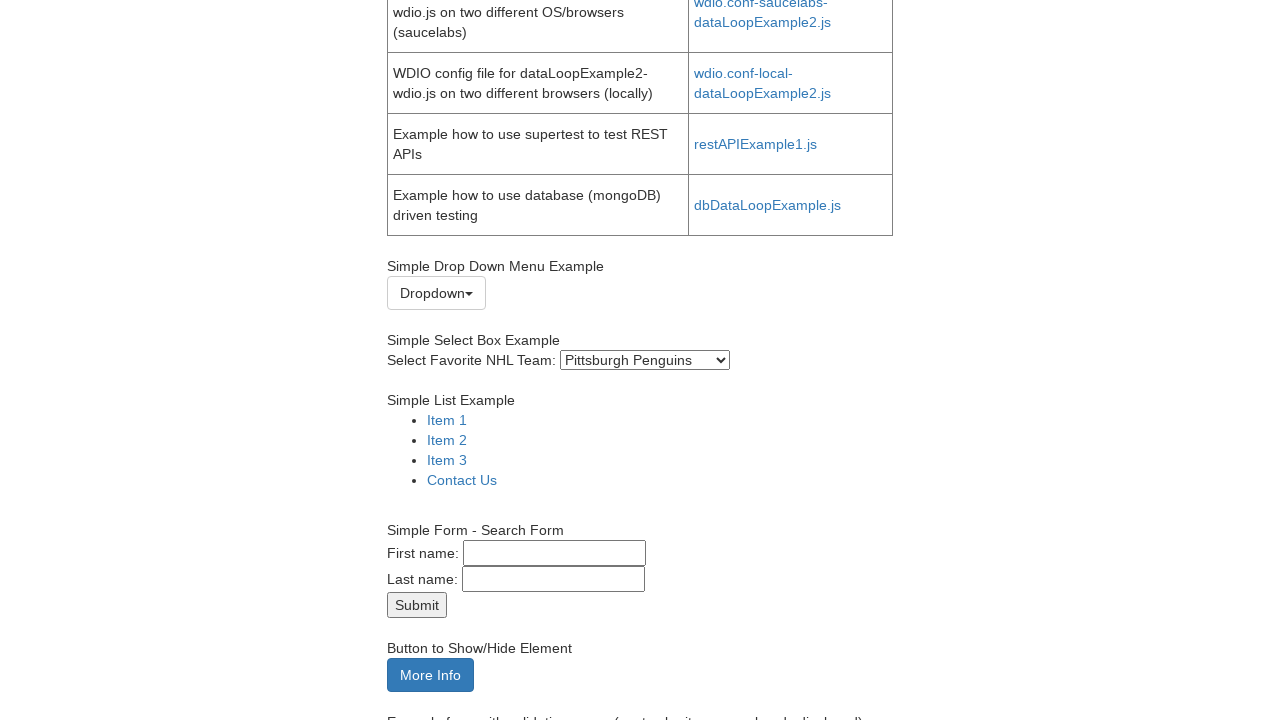

Selected option by value 'Blackhawks' on #selectbox
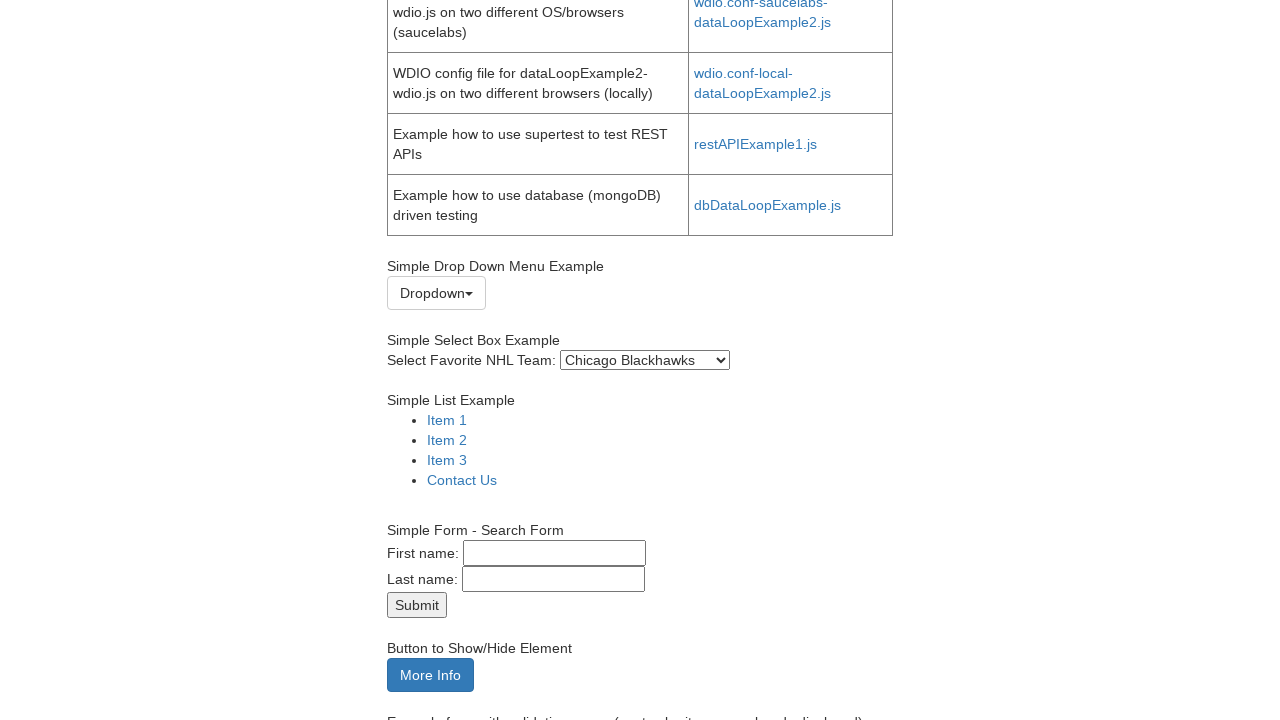

Retrieved option text after value-based selection
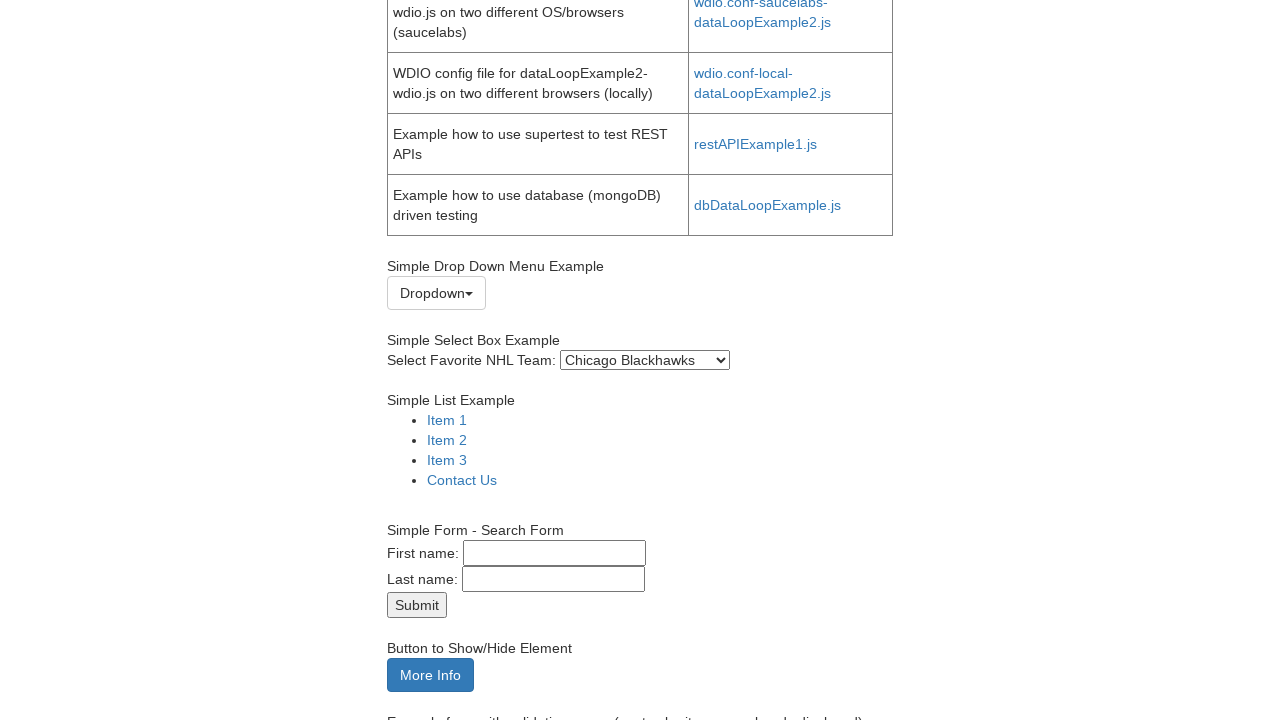

Verified selection is 'Chicago Blackhawks'
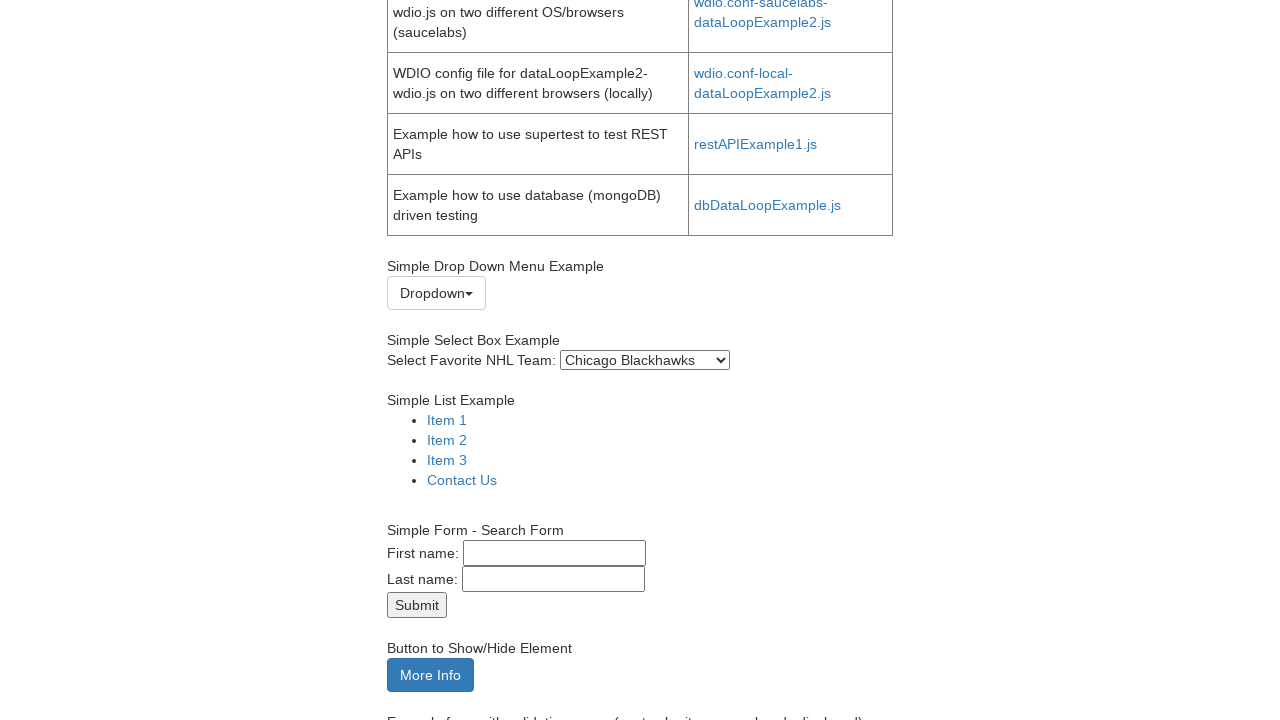

Selected option by value 'Coyotes' on #selectbox
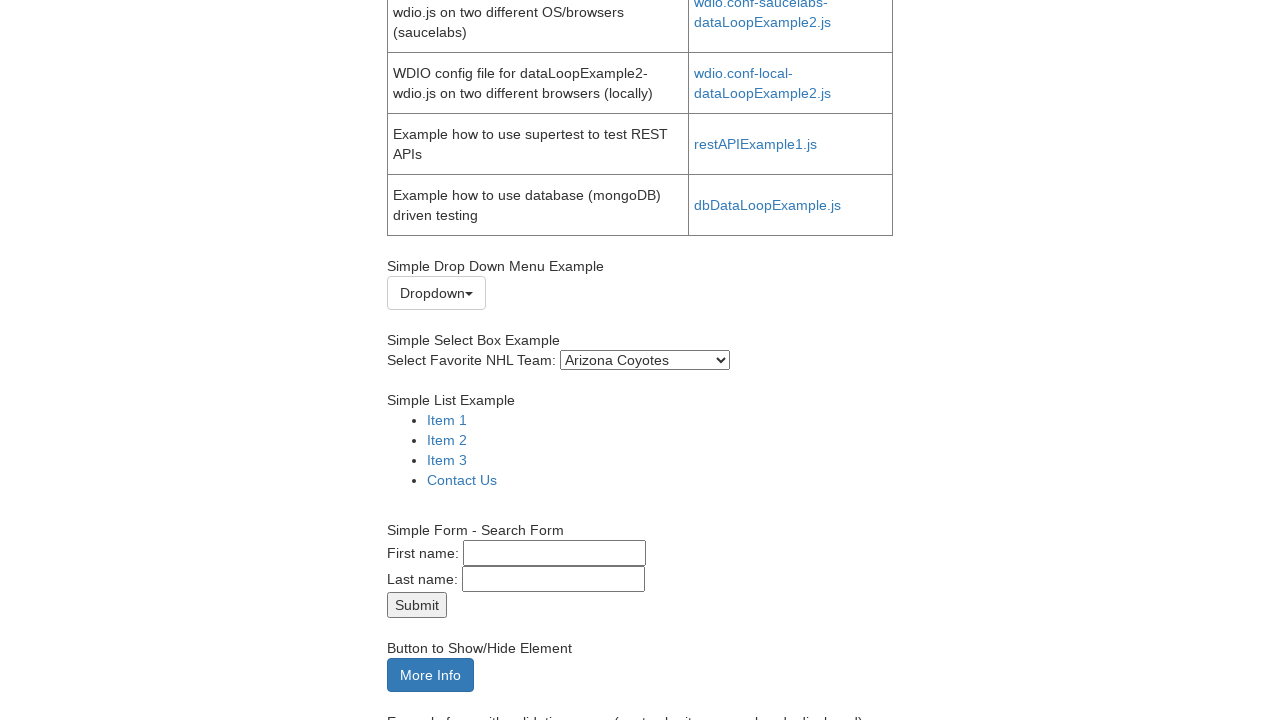

Retrieved option text after attribute value selection
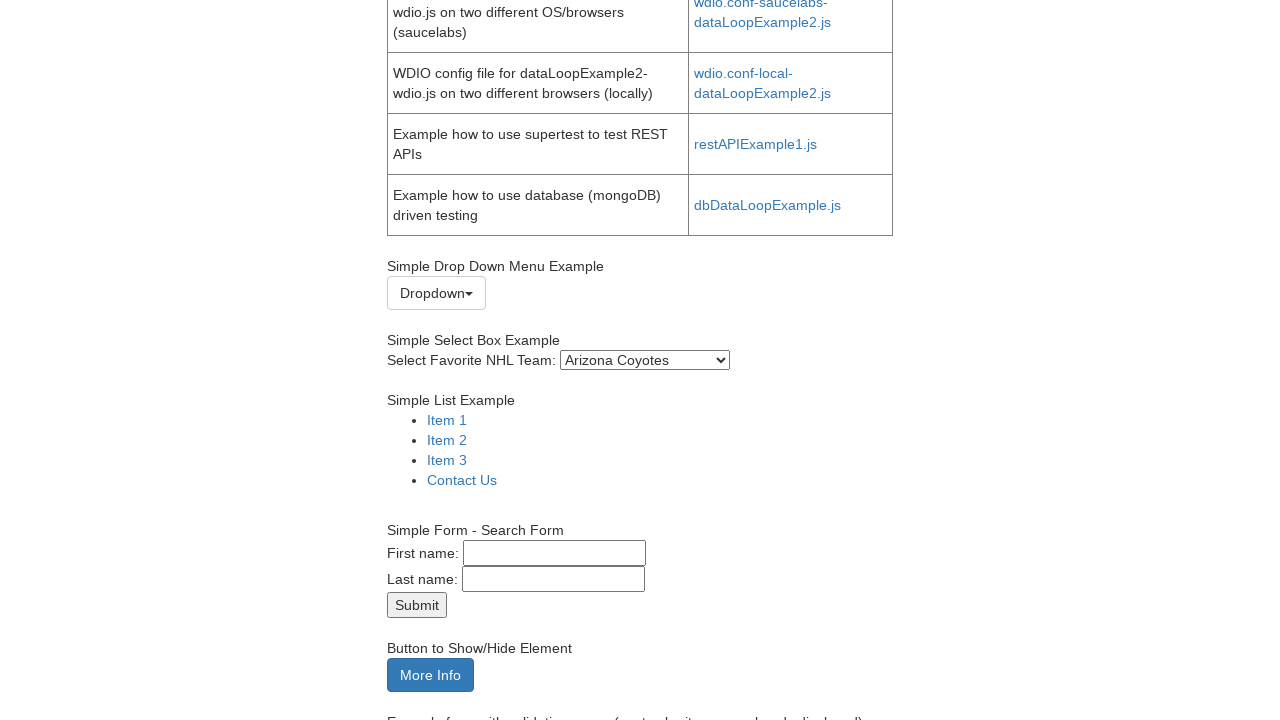

Verified selection is 'Arizona Coyotes'
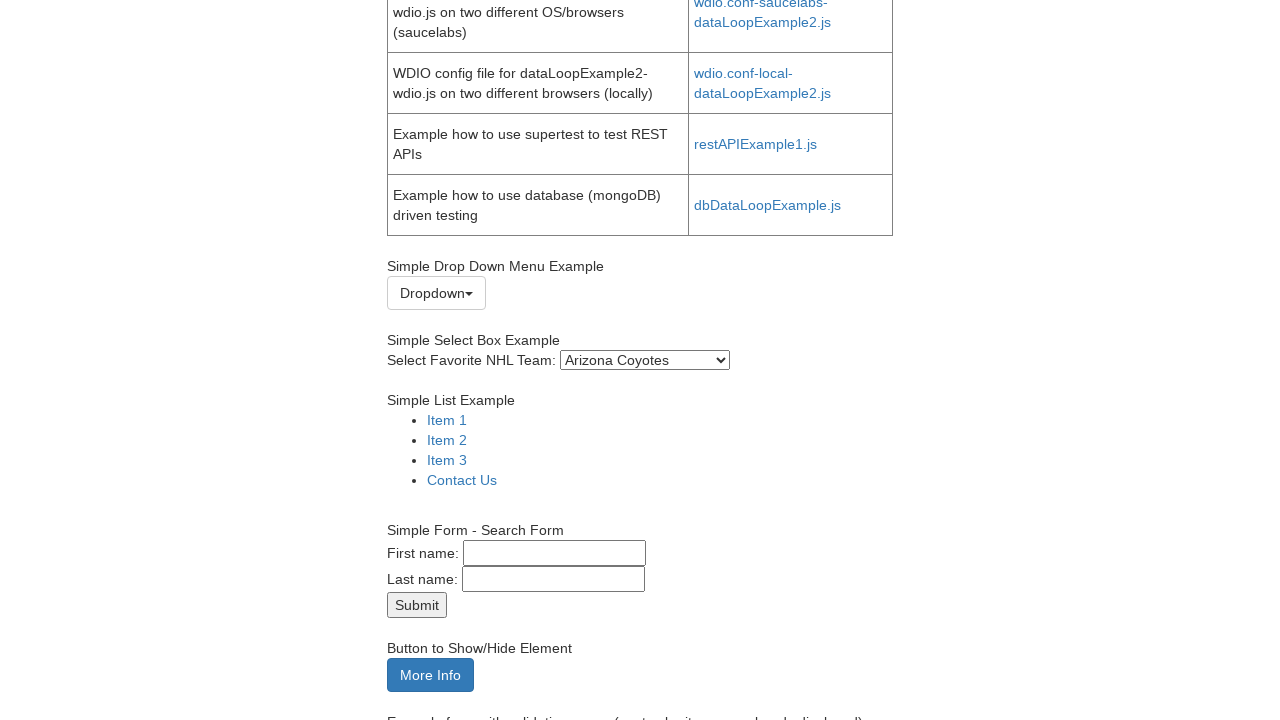

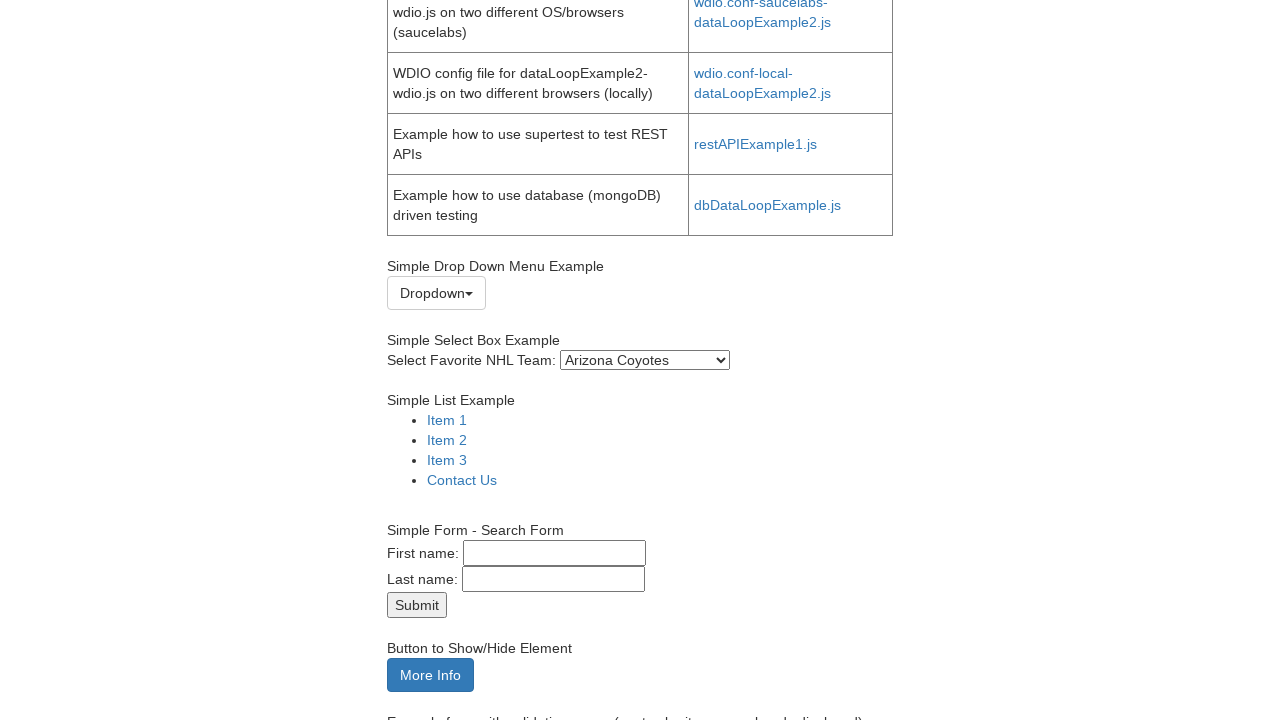